Tests checkbox interactions on a tutorial page by clicking checkboxes using various selection methods - direct XPath, for loop iteration, while loop with element presence check, and finding elements by name attribute.

Starting URL: http://www.tizag.com/htmlT/htmlcheckboxes.php

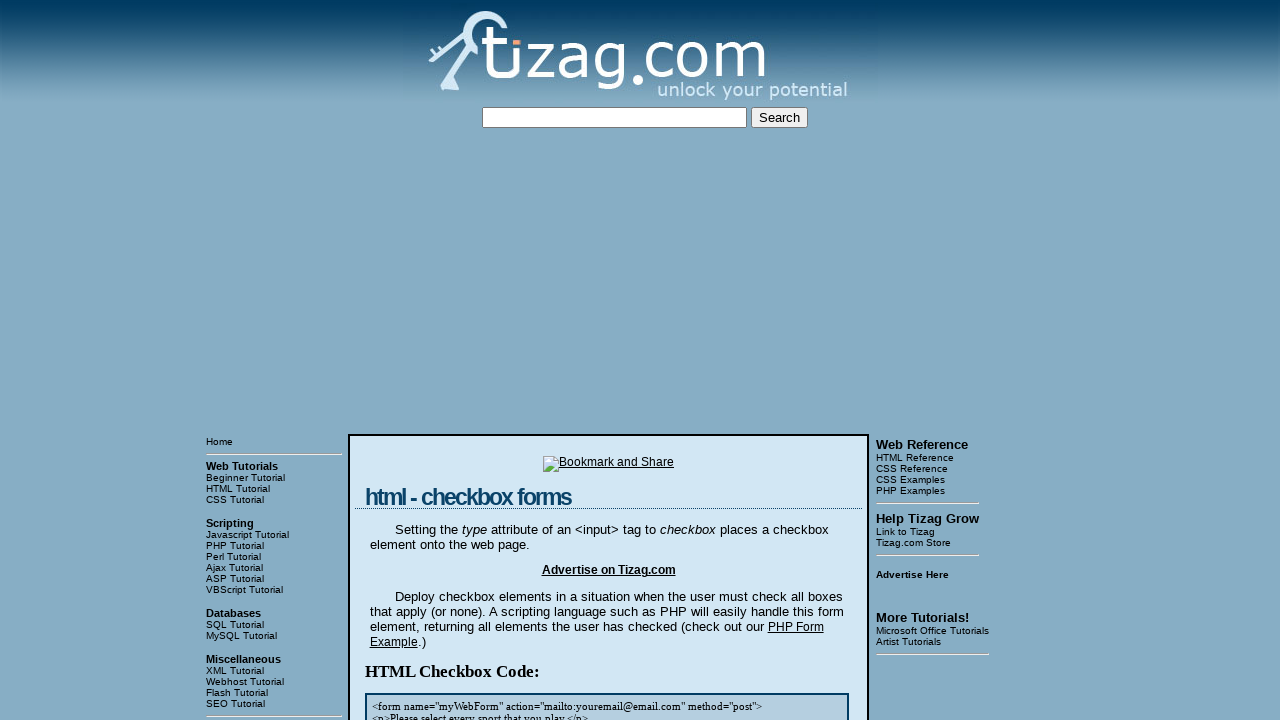

Clicked first checkbox using XPath at (422, 360) on xpath=//div[4]/input[1]
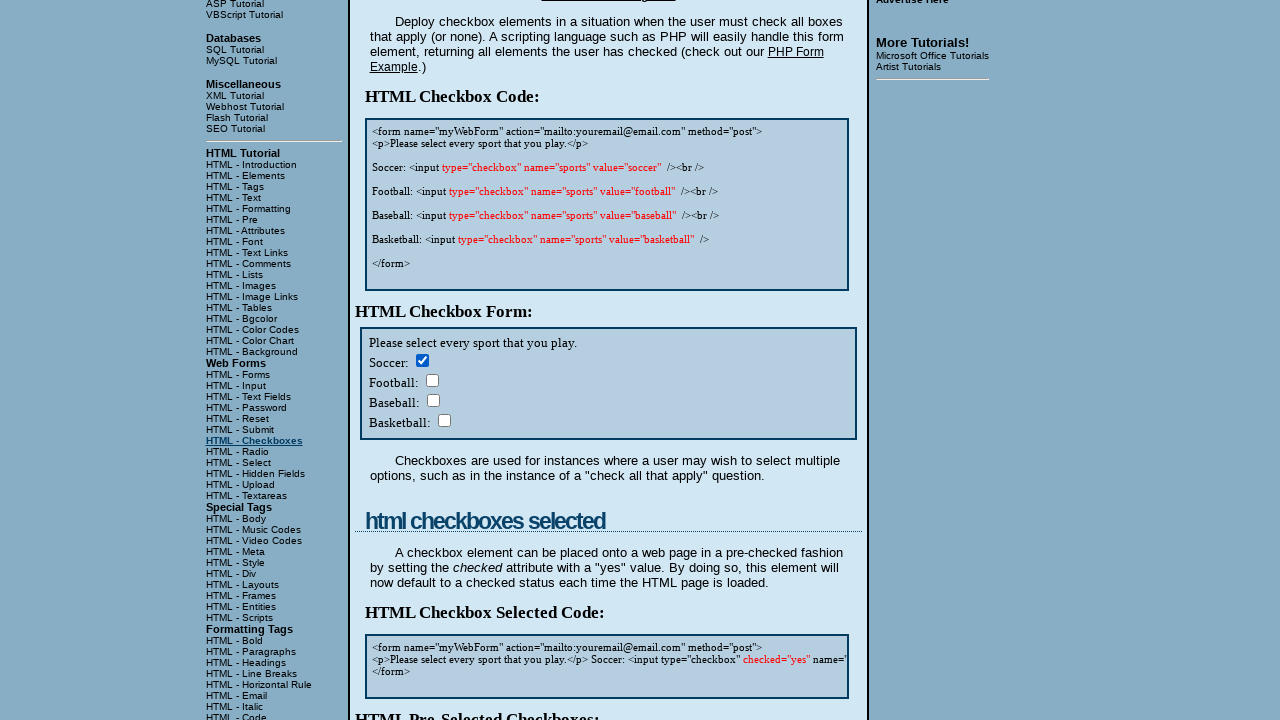

Clicked second checkbox using XPath at (432, 380) on xpath=//div[4]/input[2]
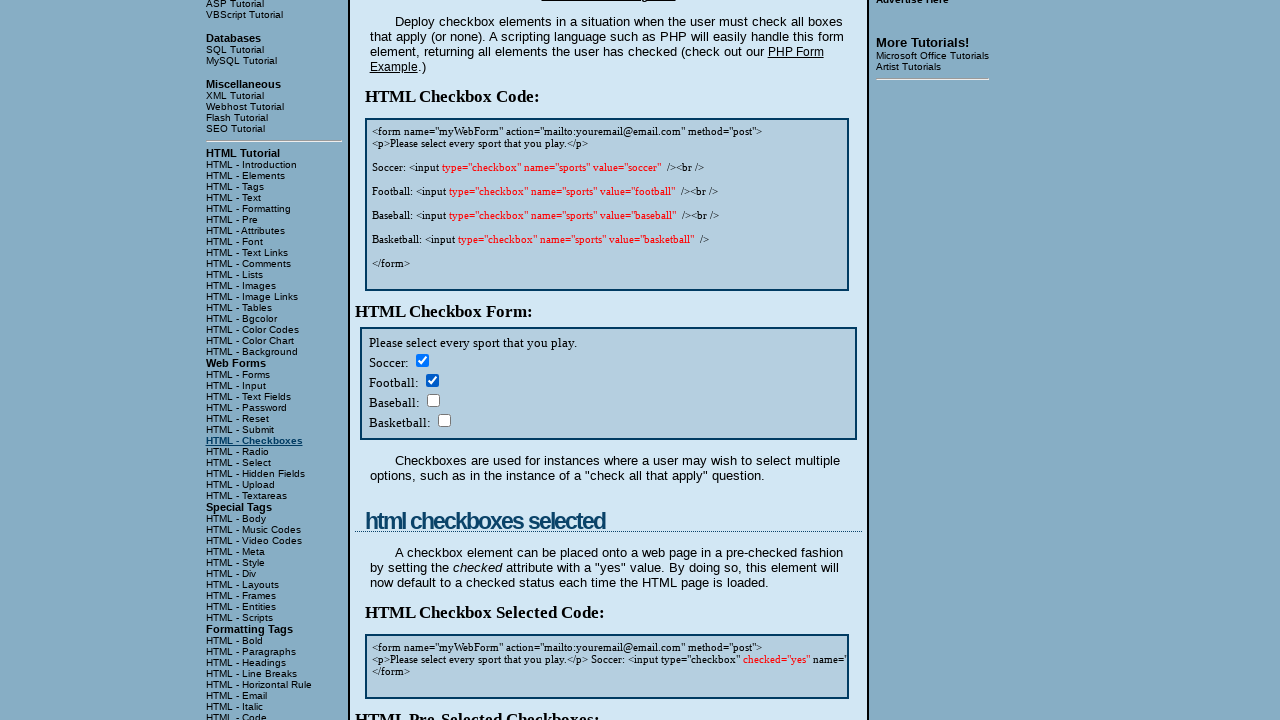

Clicked third checkbox using XPath at (433, 400) on xpath=//div[4]/input[3]
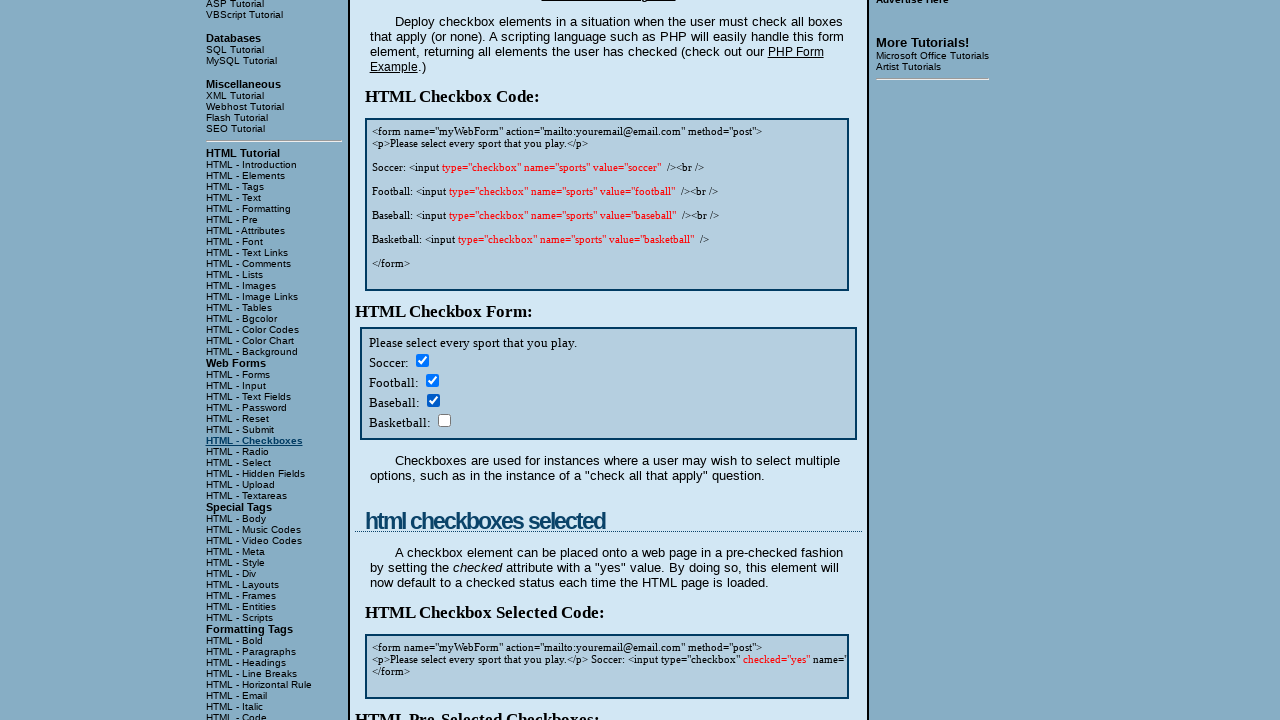

Clicked fourth checkbox using XPath at (444, 420) on xpath=//div[4]/input[4]
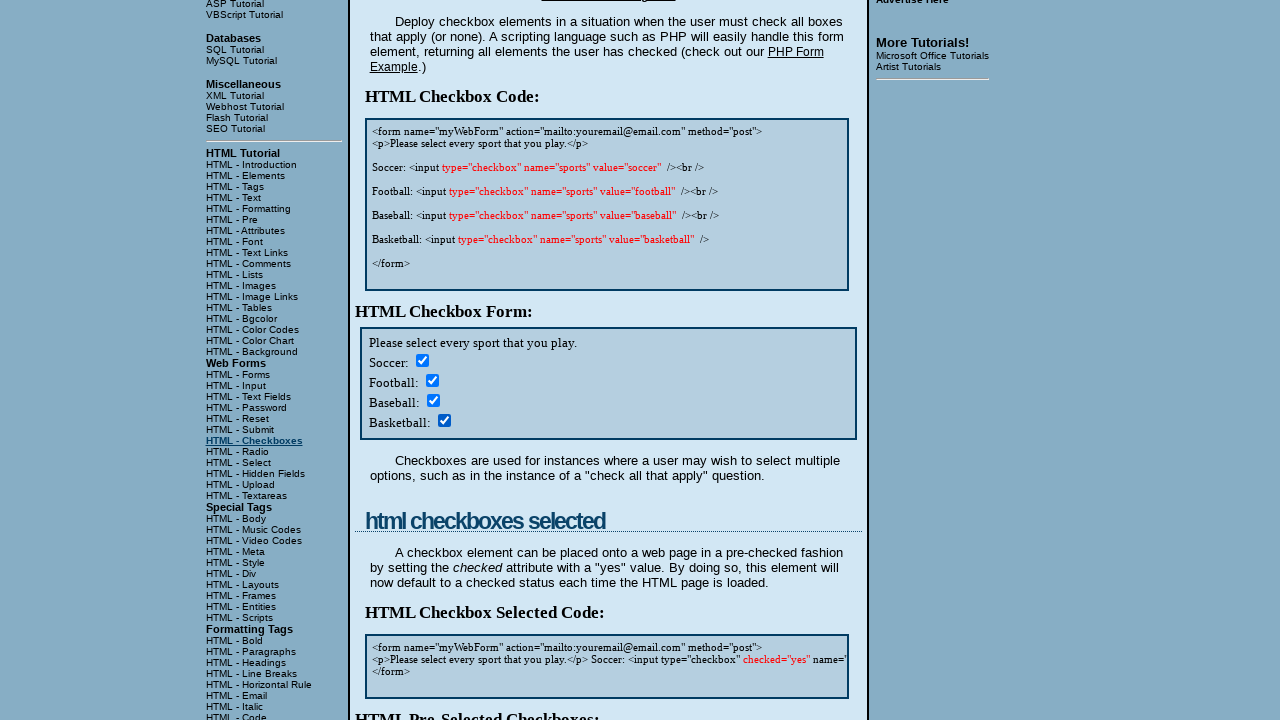

Waited 1 second after checking all 4 checkboxes
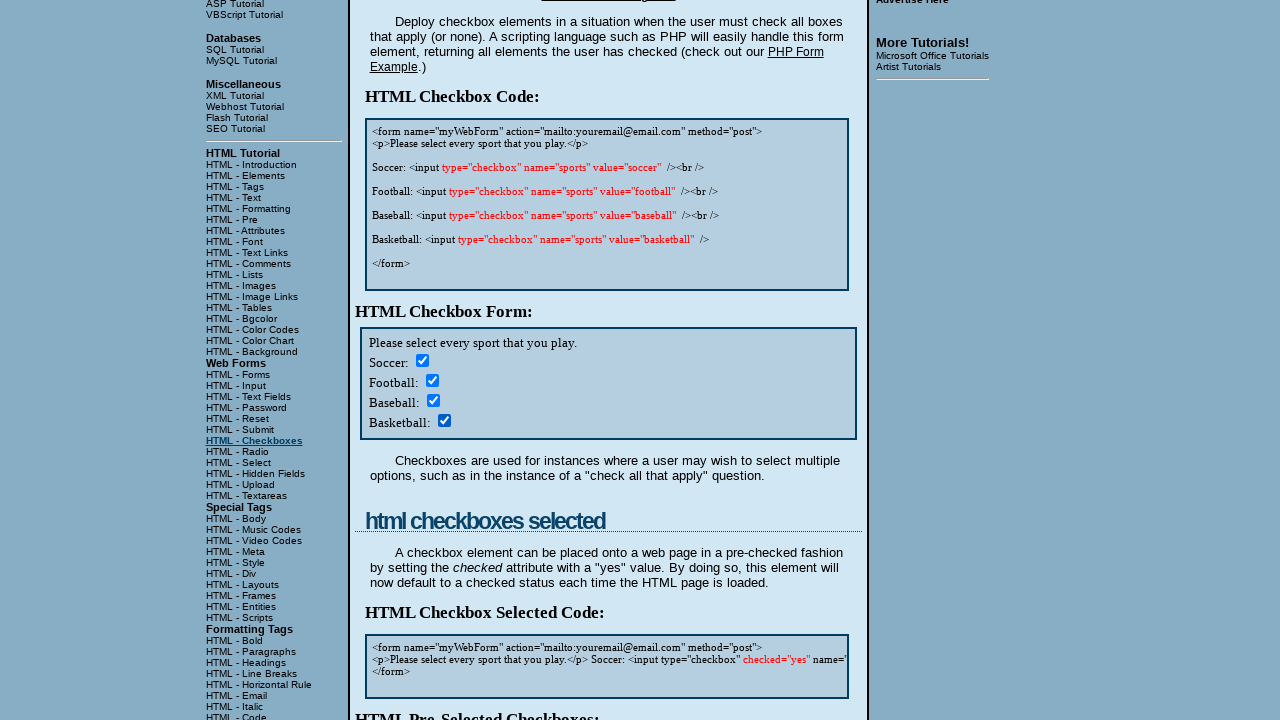

Toggled checkbox 1 using loop iteration at (422, 360) on //div[4]/input[1]
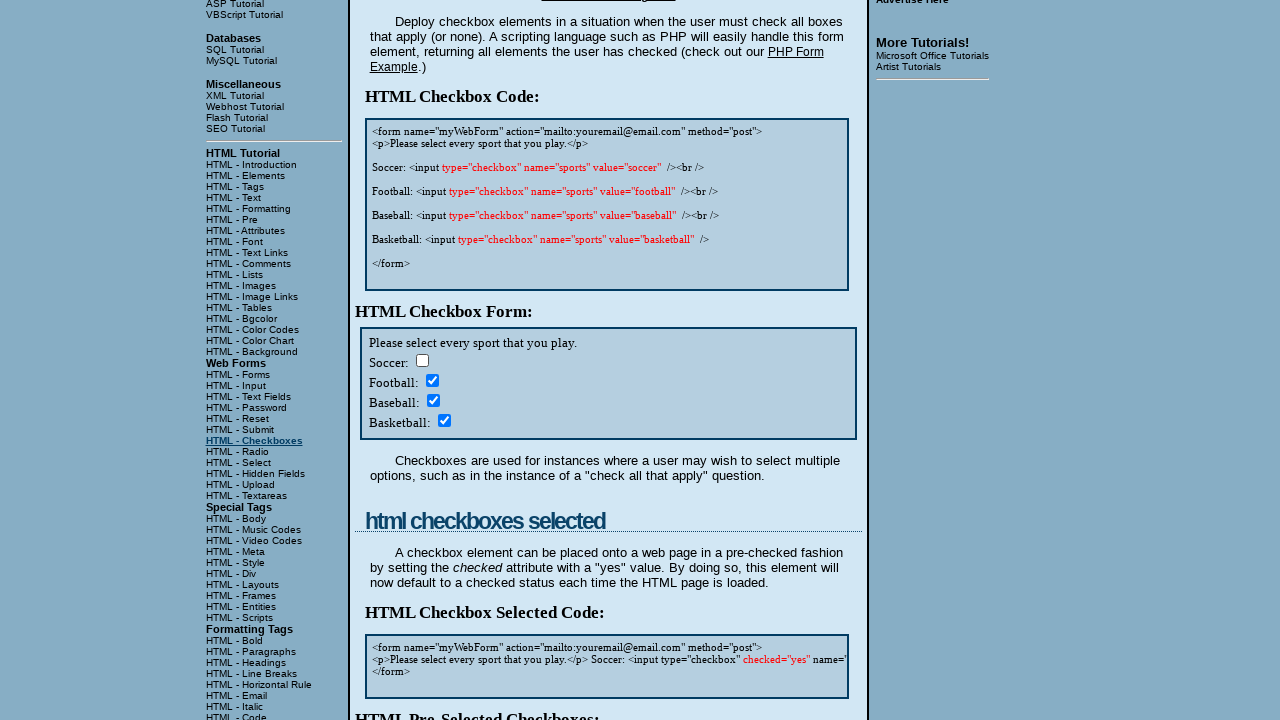

Toggled checkbox 2 using loop iteration at (432, 380) on //div[4]/input[2]
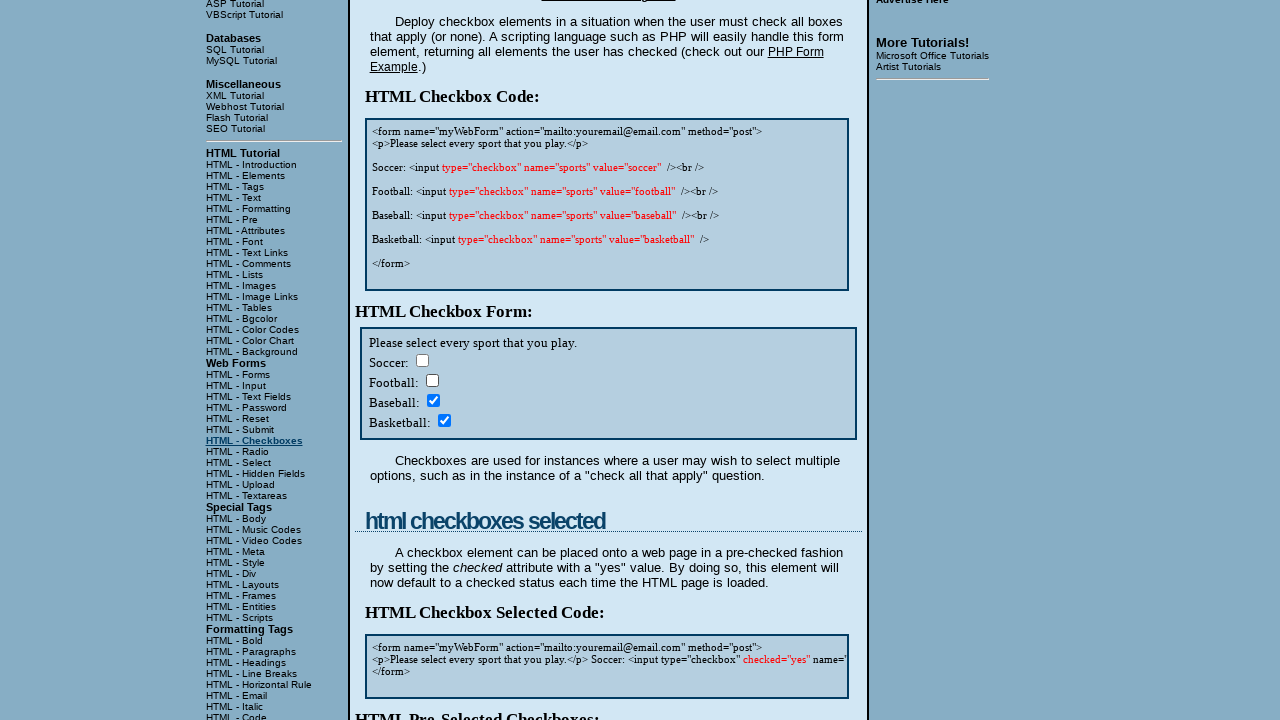

Toggled checkbox 3 using loop iteration at (433, 400) on //div[4]/input[3]
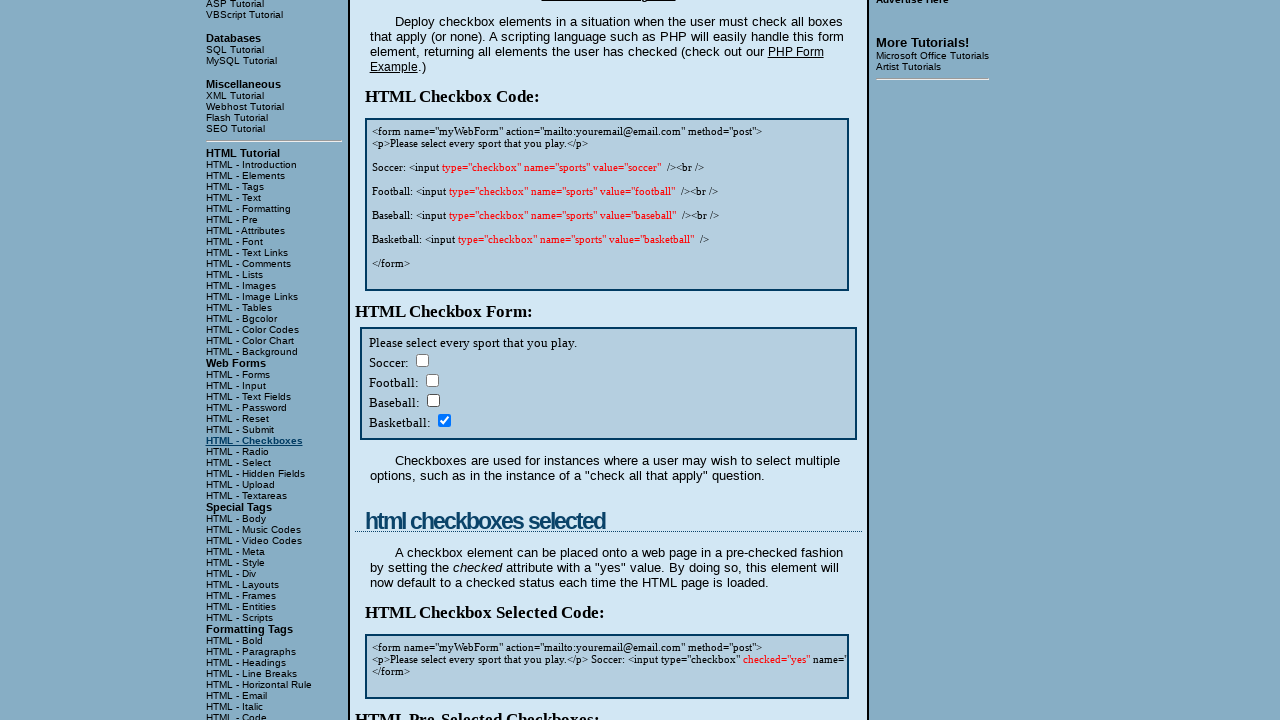

Toggled checkbox 4 using loop iteration at (444, 420) on //div[4]/input[4]
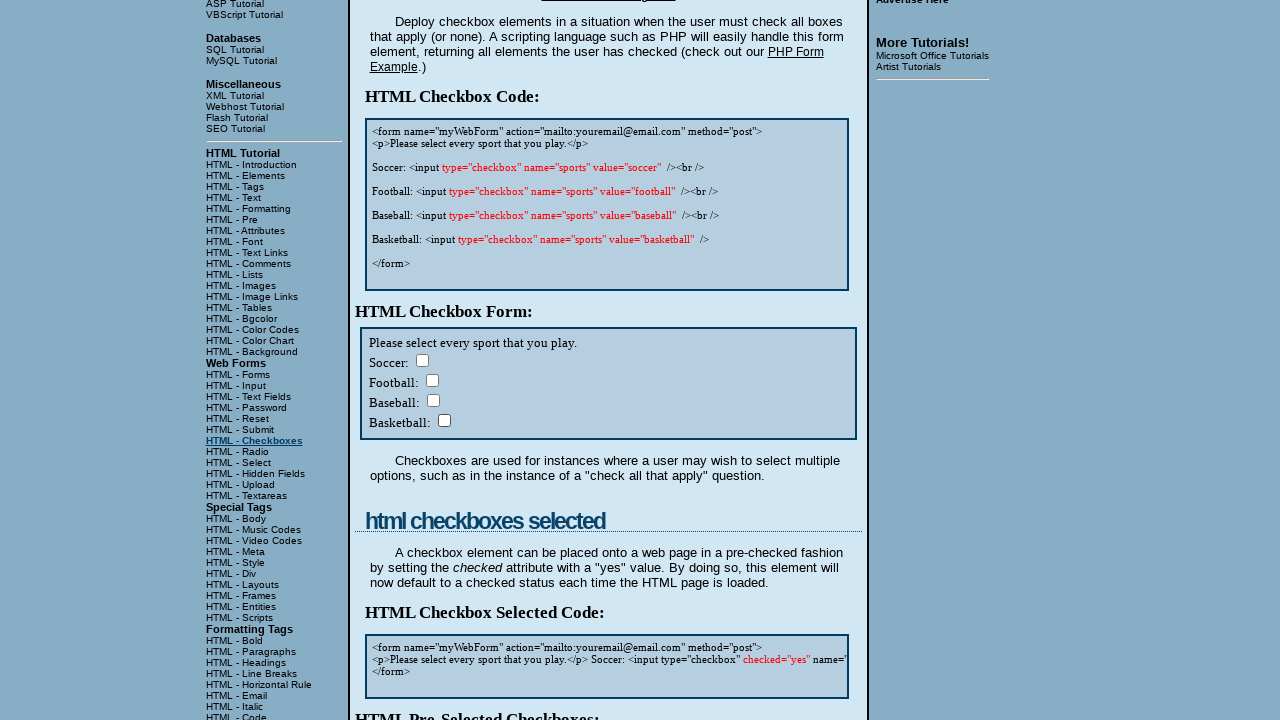

Waited 1 second after toggling all 4 checkboxes
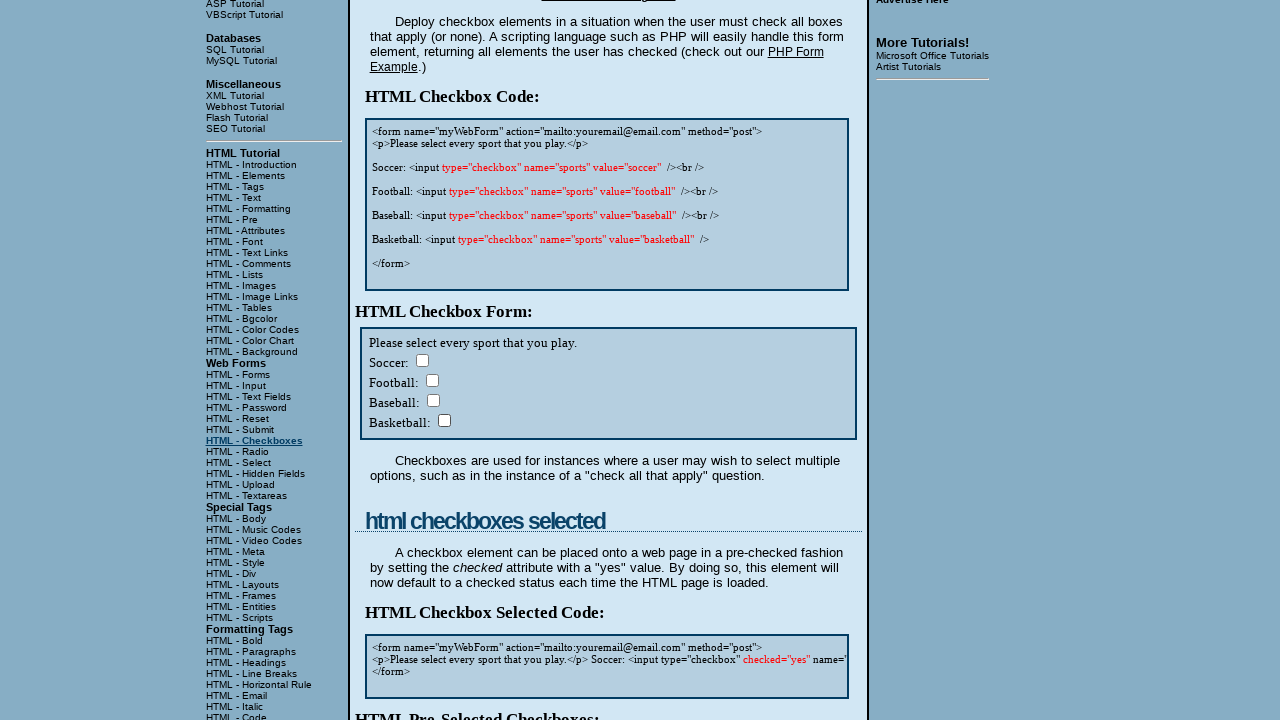

Clicked checkbox 1 using while loop with presence check at (422, 360) on //div[4]/input[1]
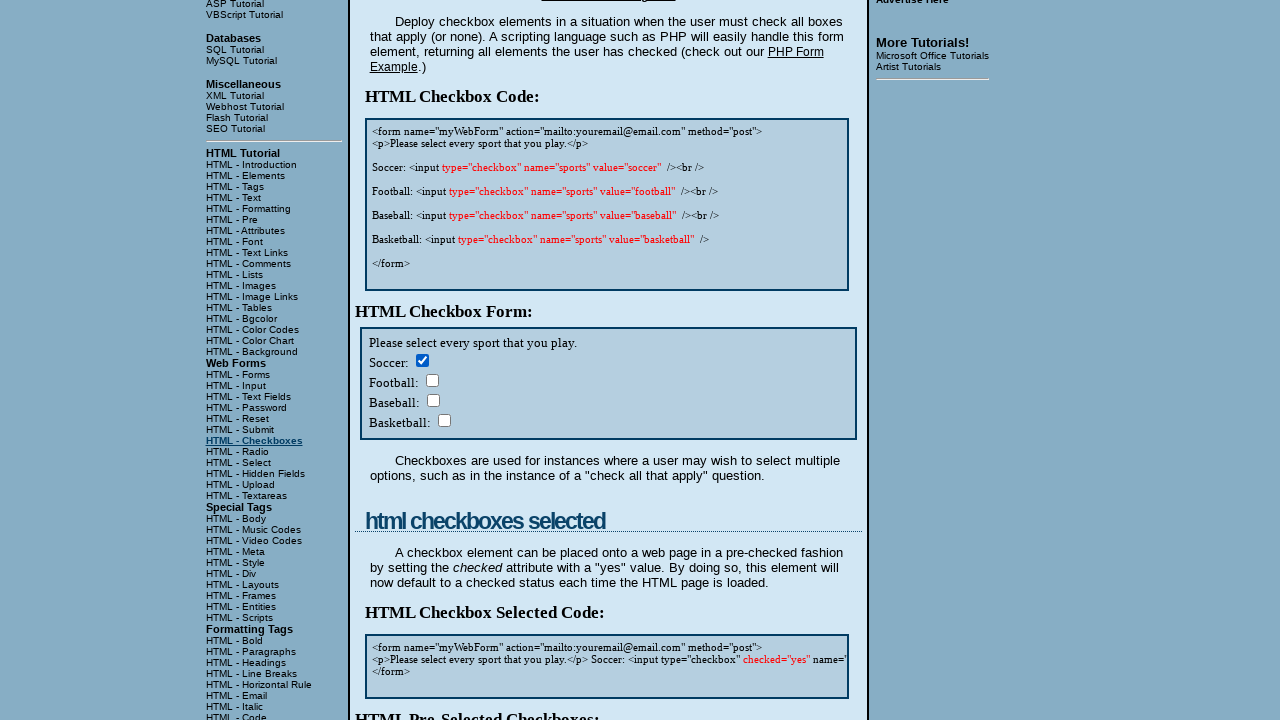

Clicked checkbox 2 using while loop with presence check at (432, 380) on //div[4]/input[2]
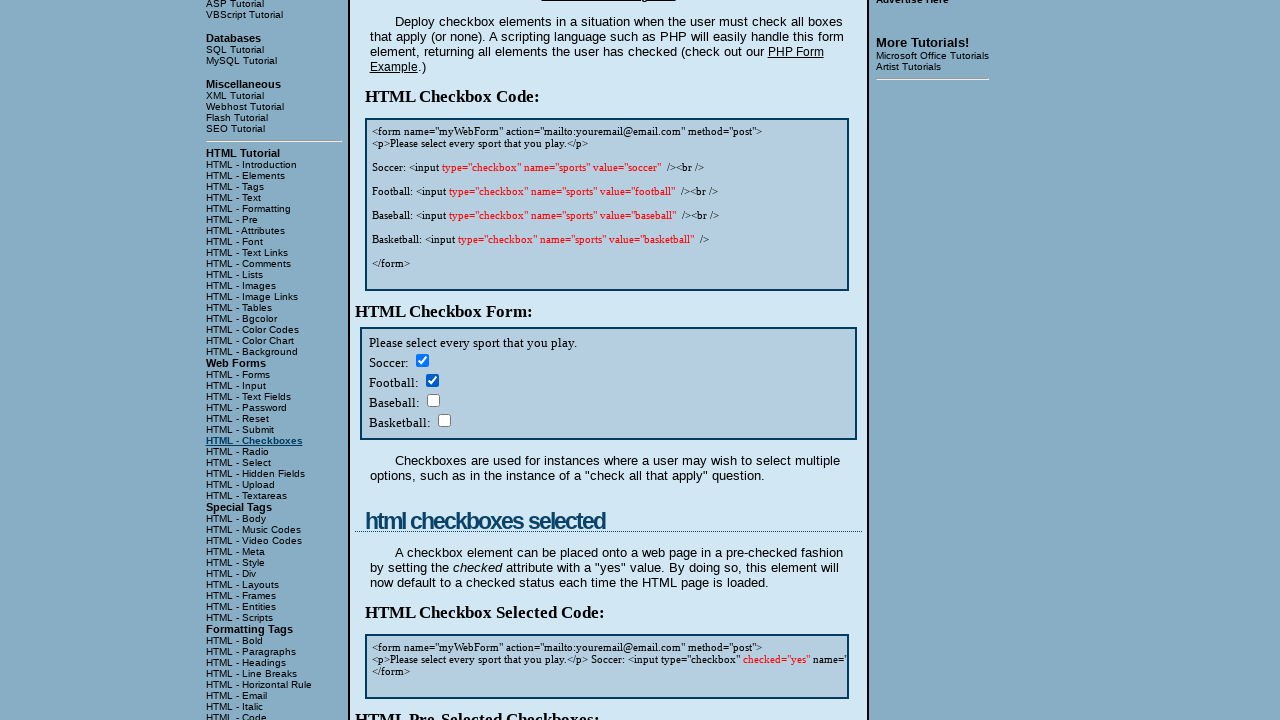

Clicked checkbox 3 using while loop with presence check at (433, 400) on //div[4]/input[3]
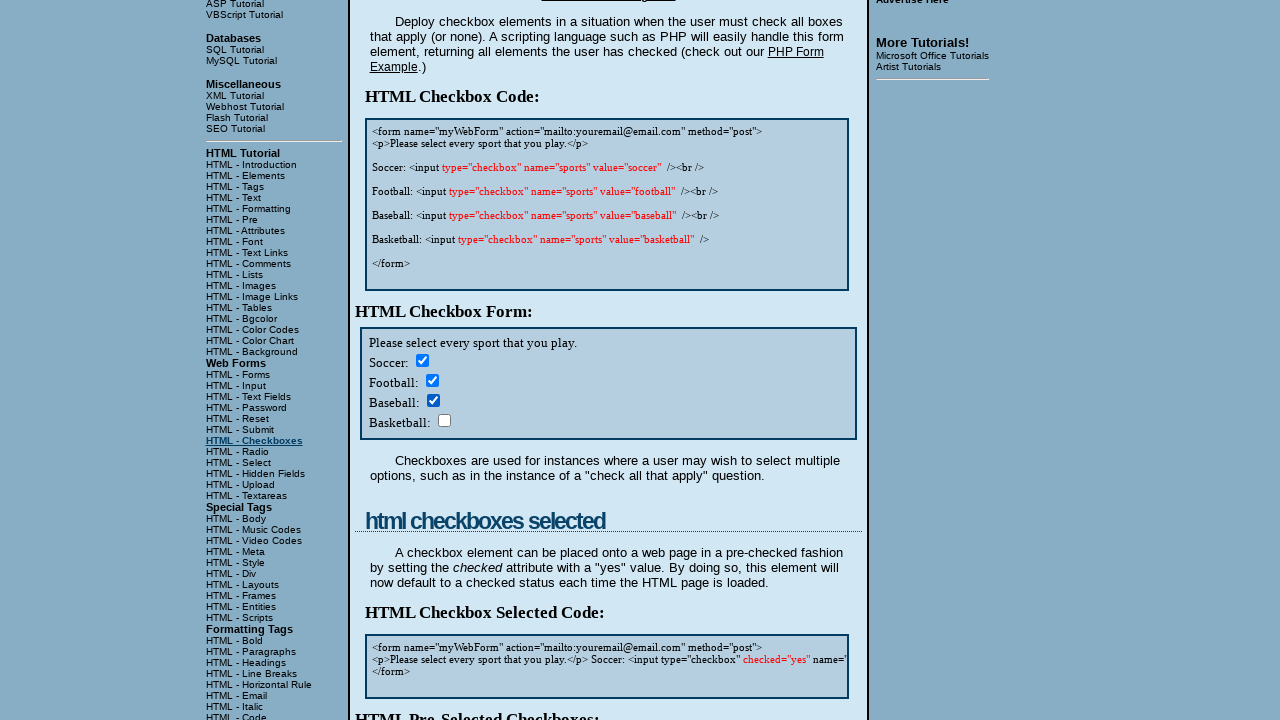

Clicked checkbox 4 using while loop with presence check at (444, 420) on //div[4]/input[4]
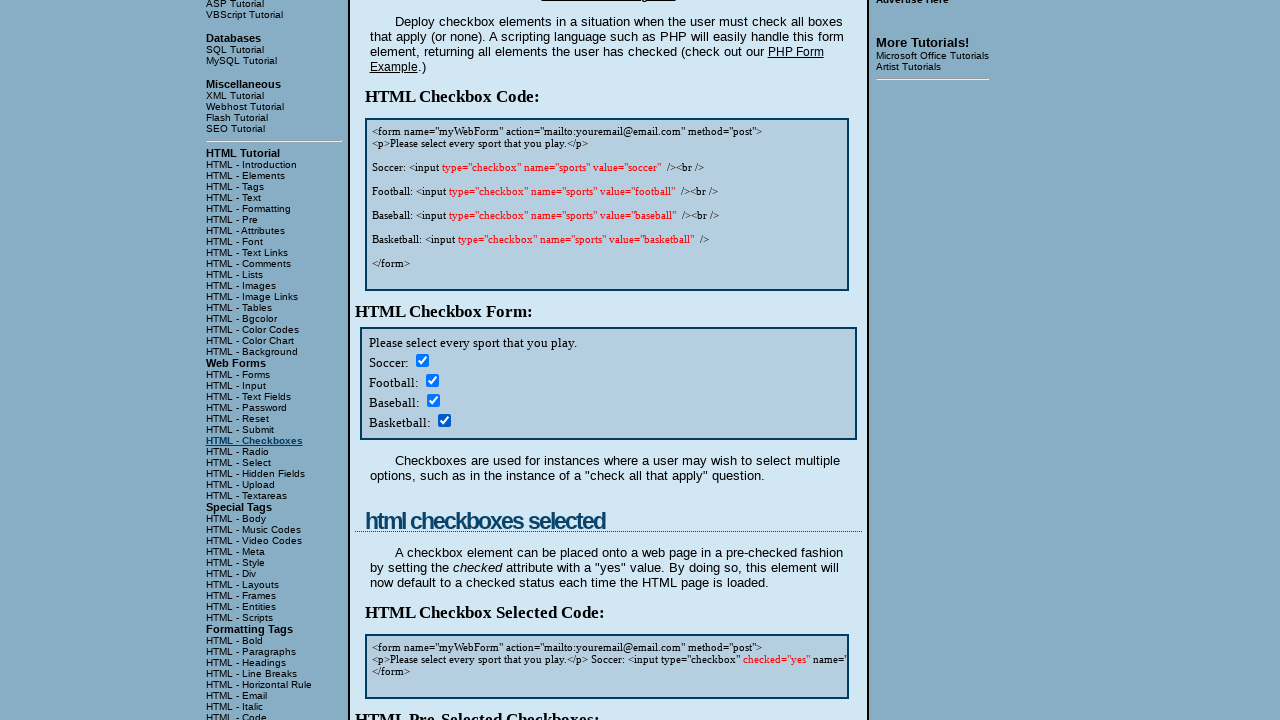

Waited 1 second after while loop checkbox interactions
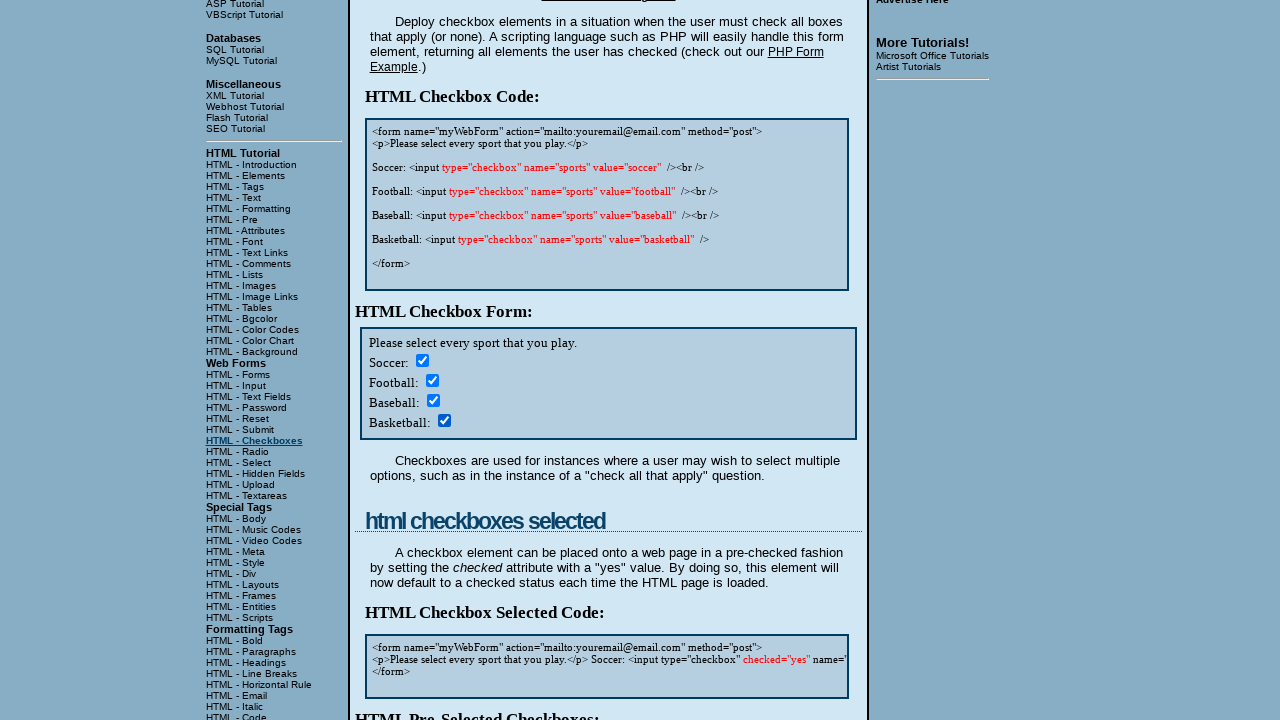

Clicked sports checkbox at index 0 at (422, 360) on input[name='sports'] >> nth=0
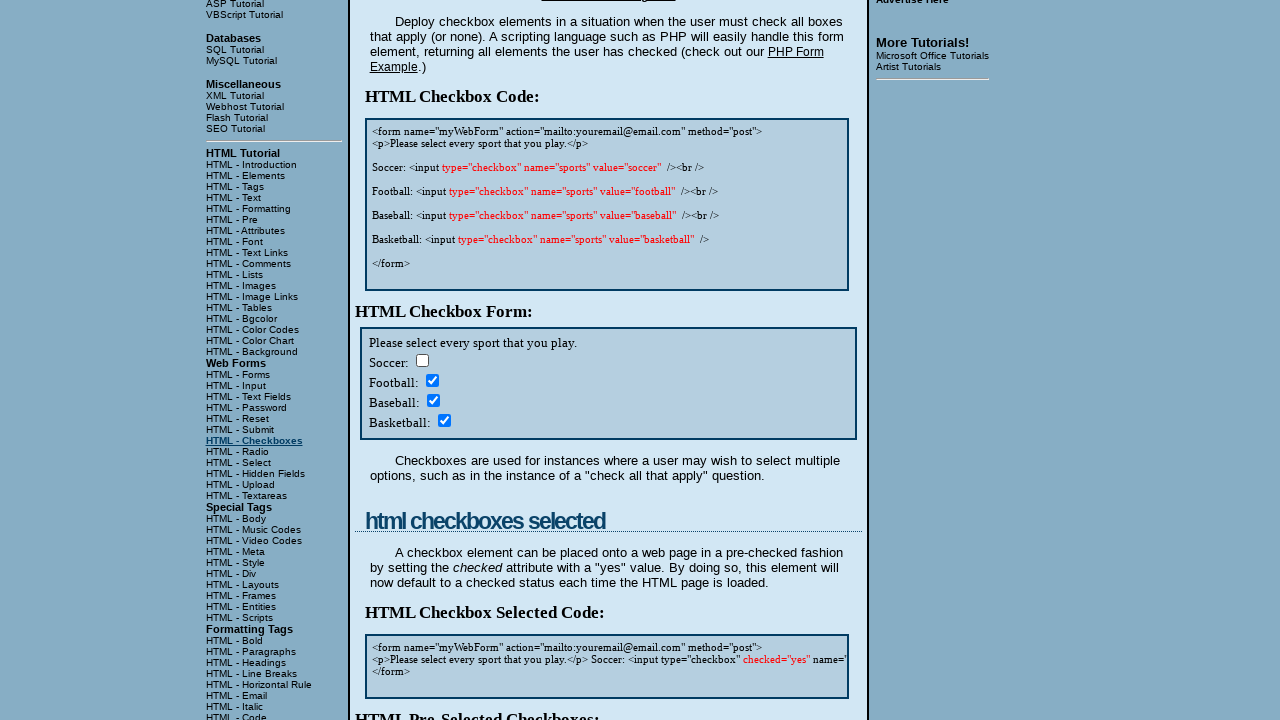

Clicked sports checkbox at index 1 at (432, 380) on input[name='sports'] >> nth=1
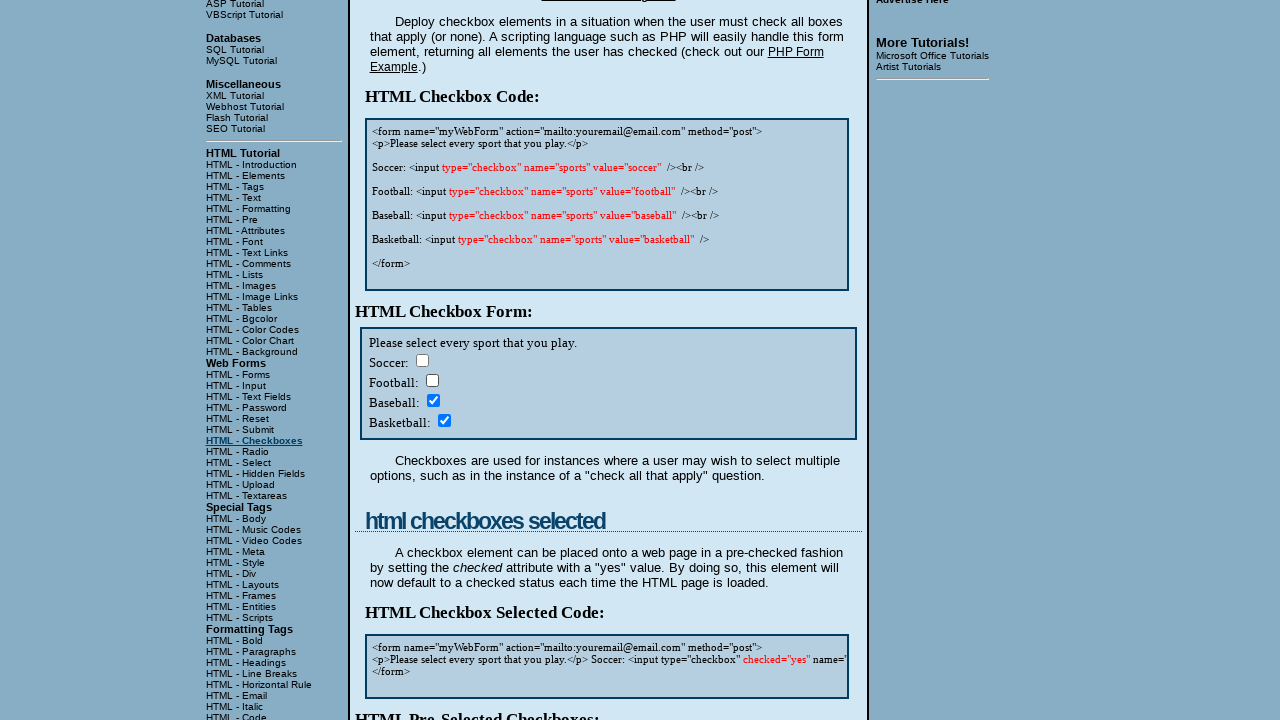

Clicked sports checkbox at index 2 at (433, 400) on input[name='sports'] >> nth=2
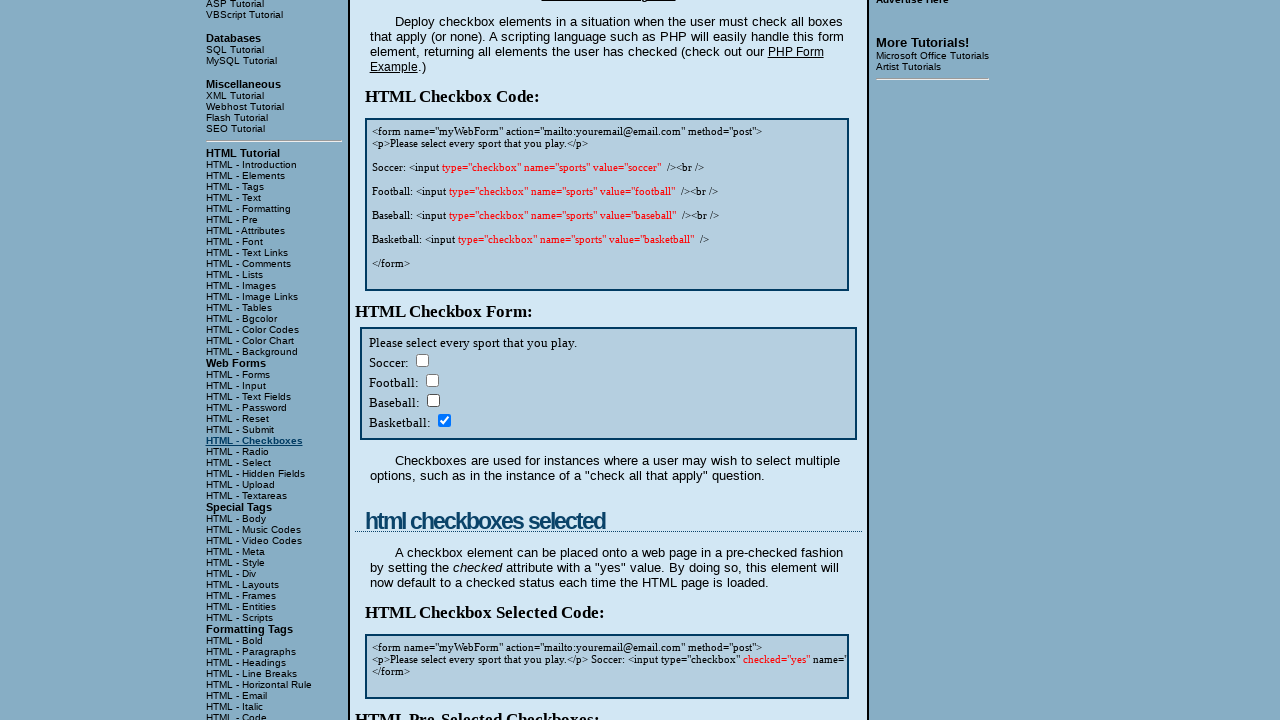

Clicked sports checkbox at index 3 at (444, 420) on input[name='sports'] >> nth=3
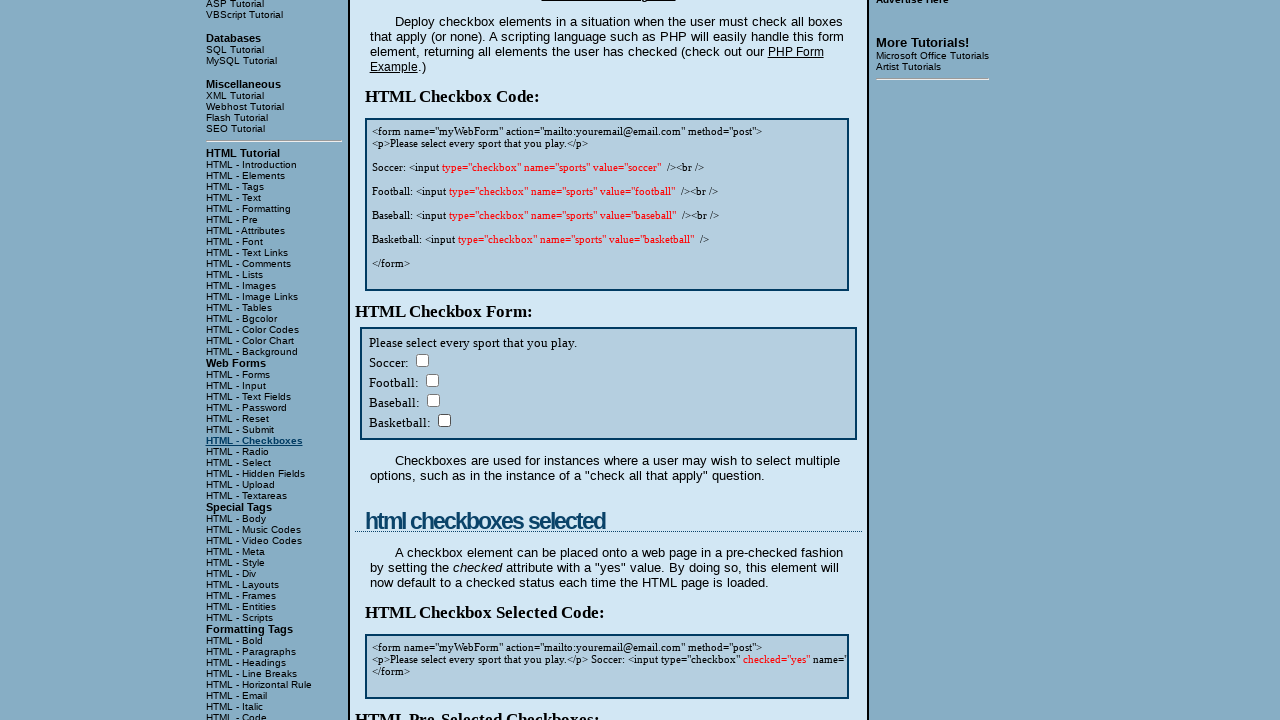

Clicked sports checkbox at index 4 at (422, 360) on input[name='sports'] >> nth=4
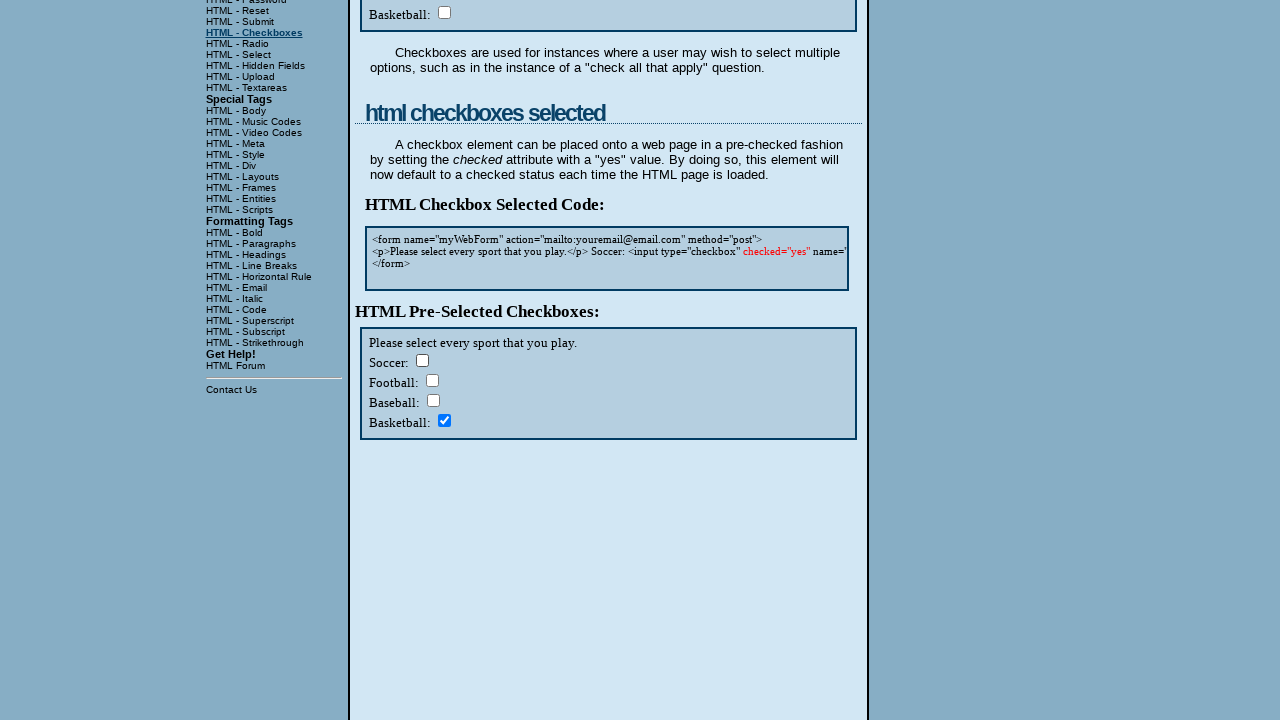

Clicked sports checkbox at index 5 at (432, 380) on input[name='sports'] >> nth=5
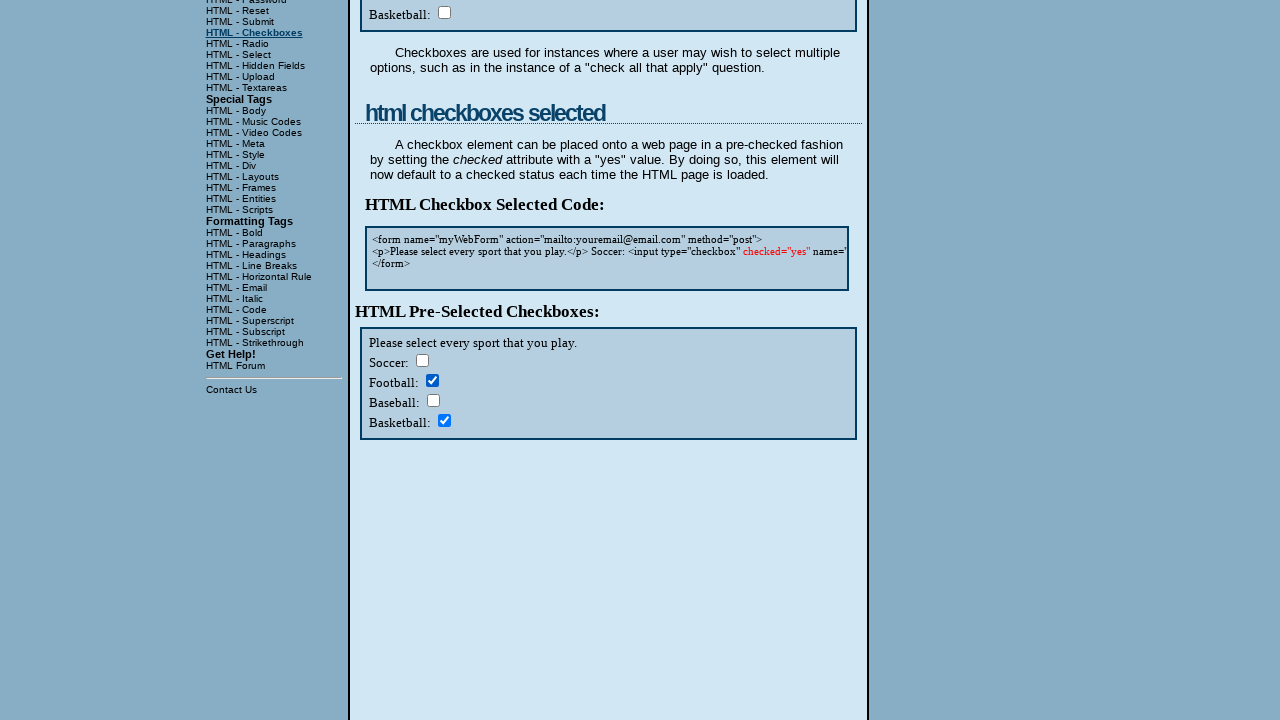

Clicked sports checkbox at index 6 at (433, 400) on input[name='sports'] >> nth=6
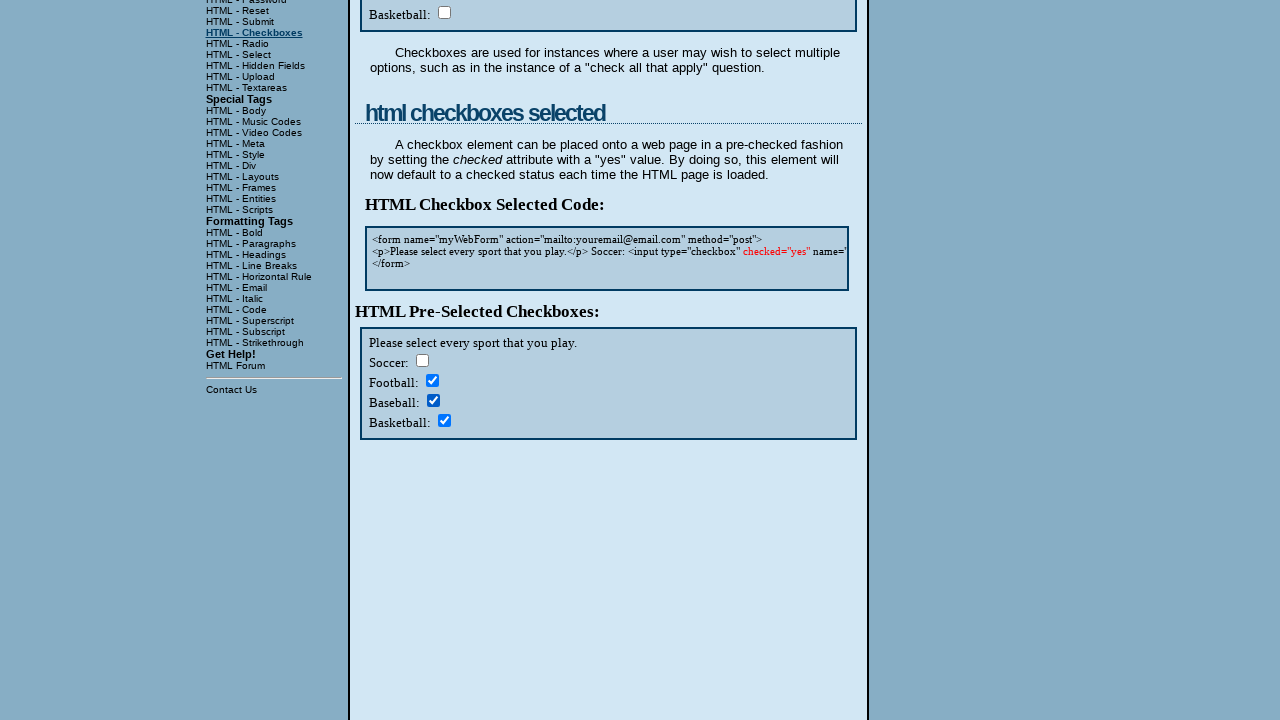

Clicked sports checkbox at index 7 at (444, 420) on input[name='sports'] >> nth=7
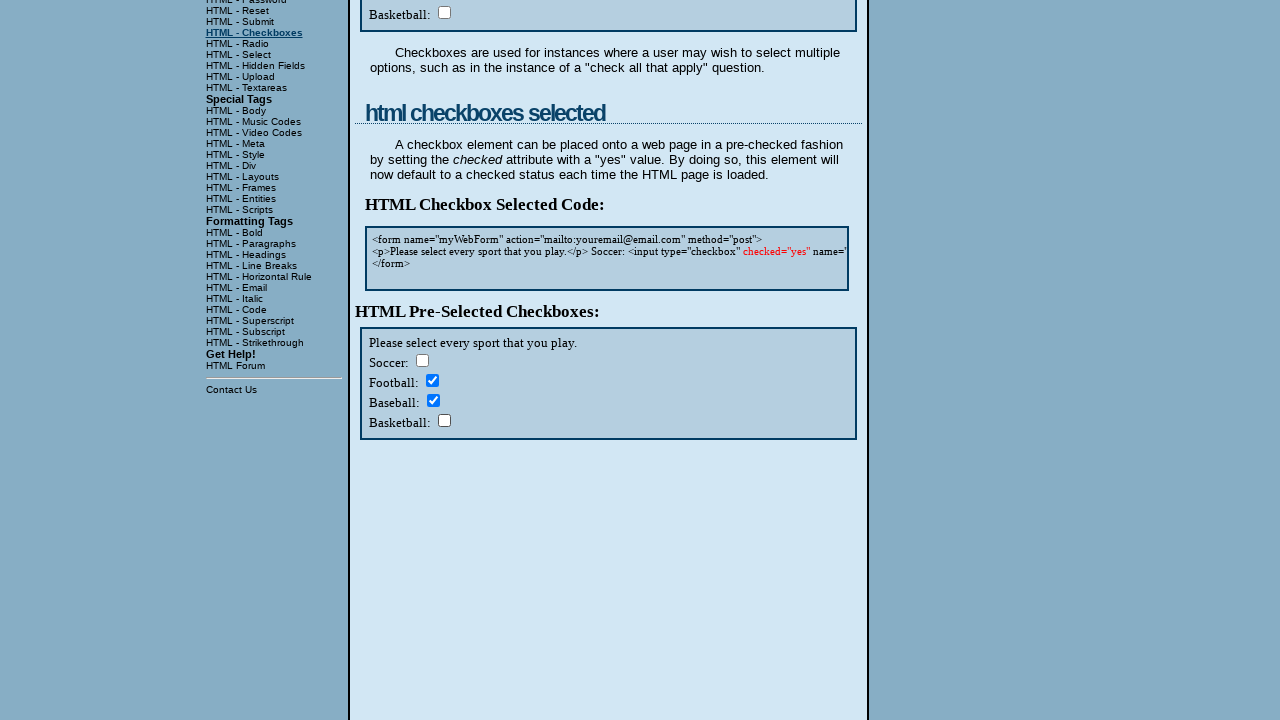

Waited 1 second after toggling all sports checkboxes
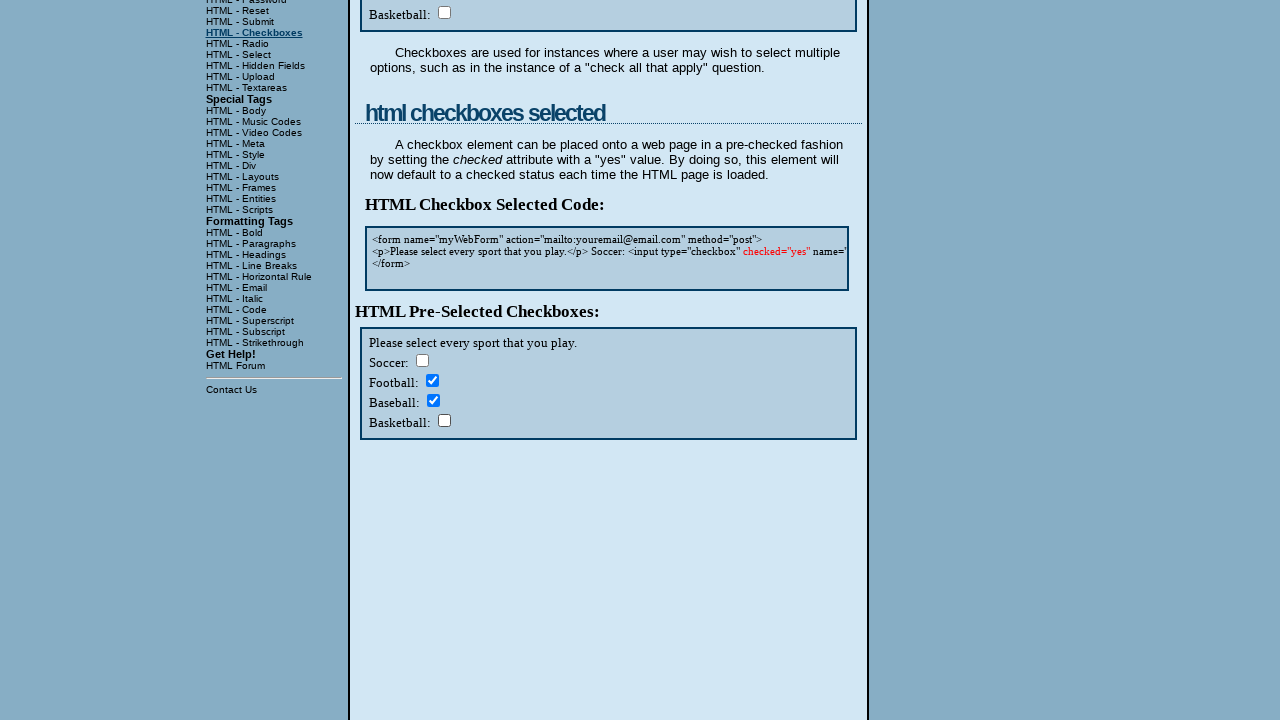

Clicked sports checkbox at index 0 within specific section at (422, 360) on xpath=//td/div[4] >> input[name='sports'] >> nth=0
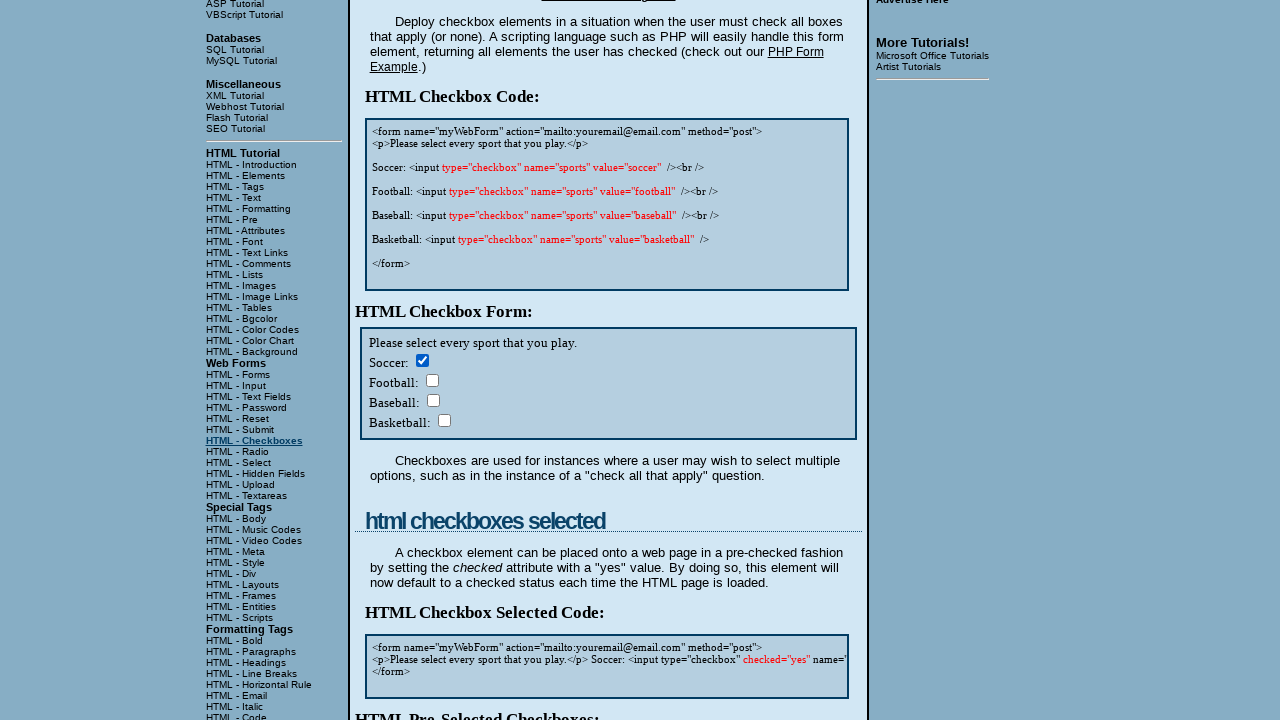

Clicked sports checkbox at index 1 within specific section at (432, 380) on xpath=//td/div[4] >> input[name='sports'] >> nth=1
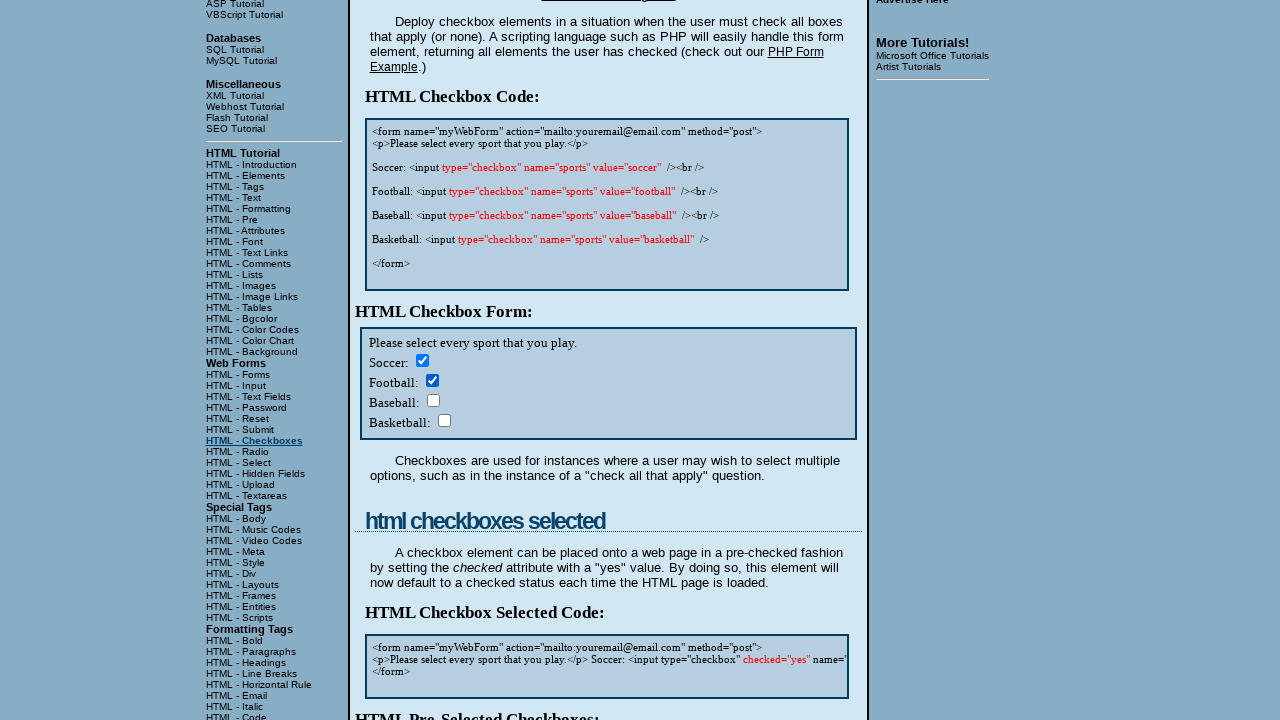

Clicked sports checkbox at index 2 within specific section at (433, 400) on xpath=//td/div[4] >> input[name='sports'] >> nth=2
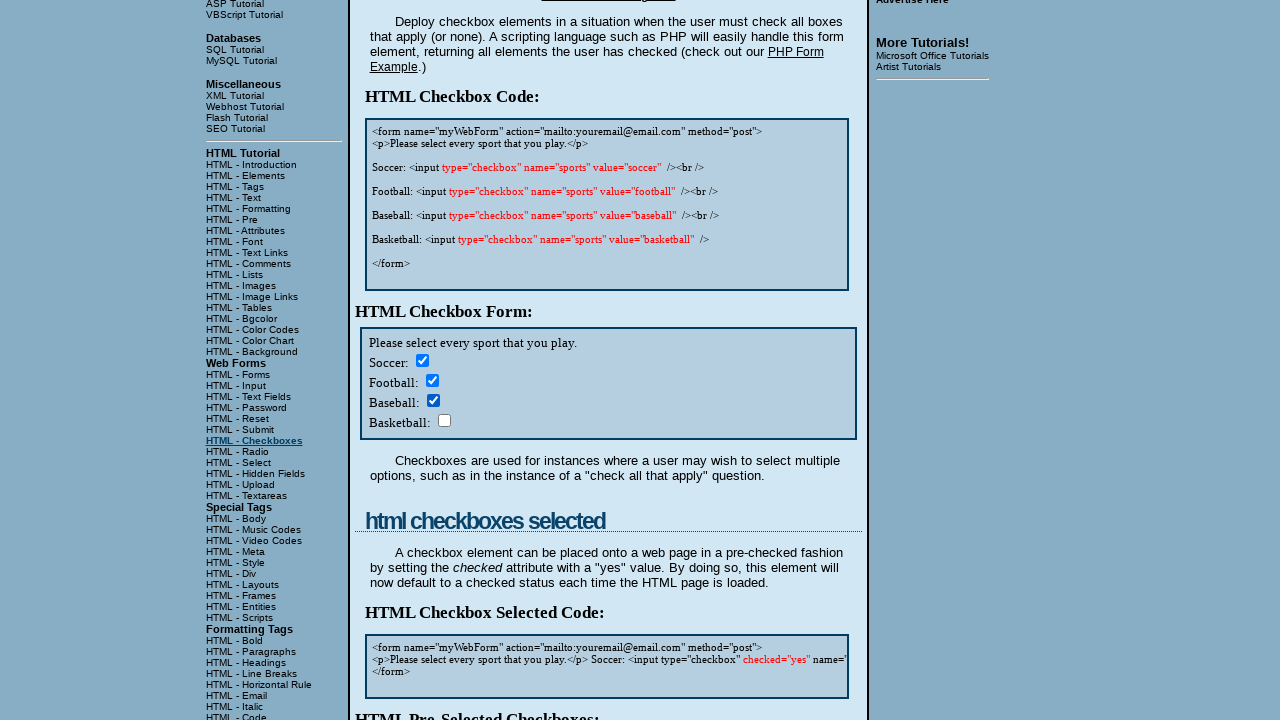

Clicked sports checkbox at index 3 within specific section at (444, 420) on xpath=//td/div[4] >> input[name='sports'] >> nth=3
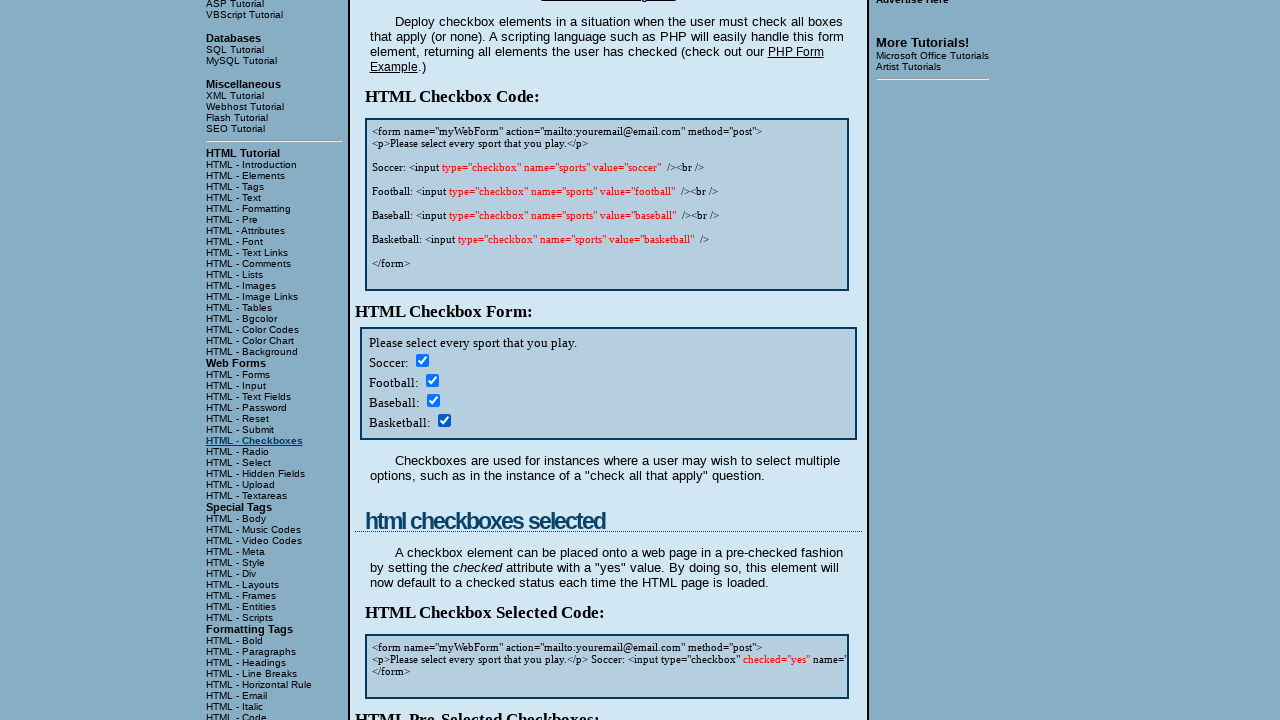

Waited 1 second after toggling section checkboxes
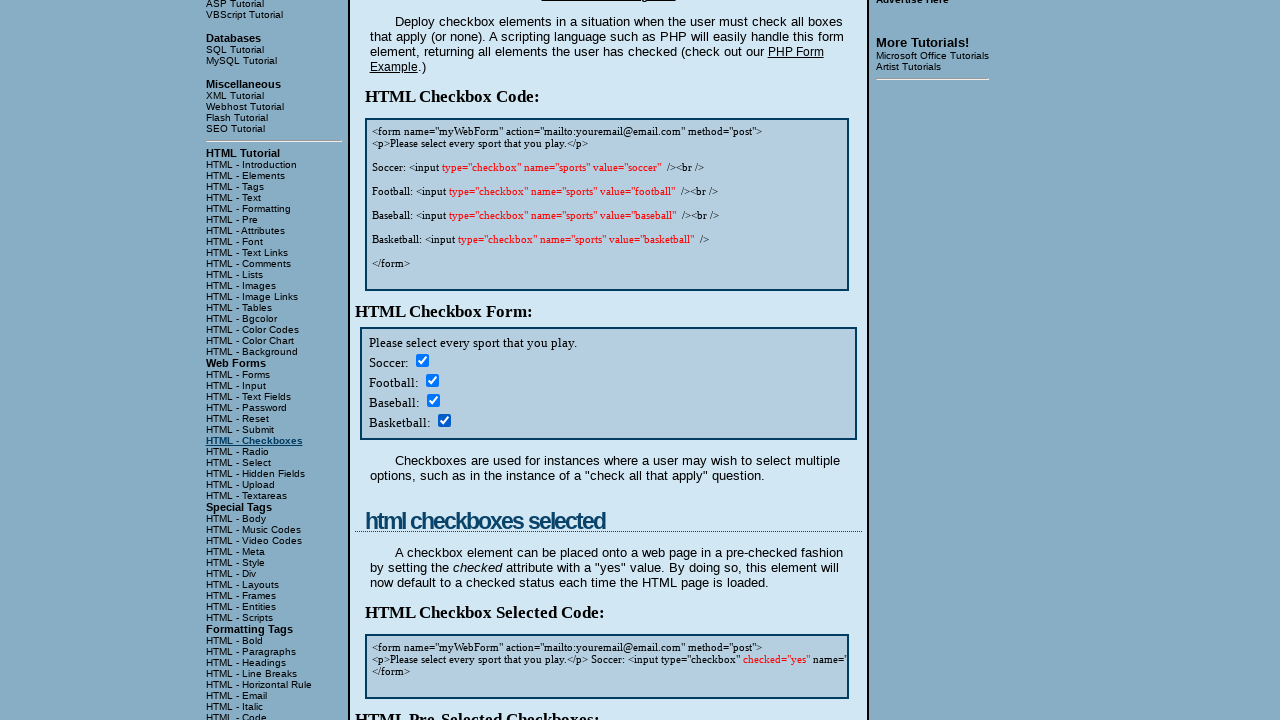

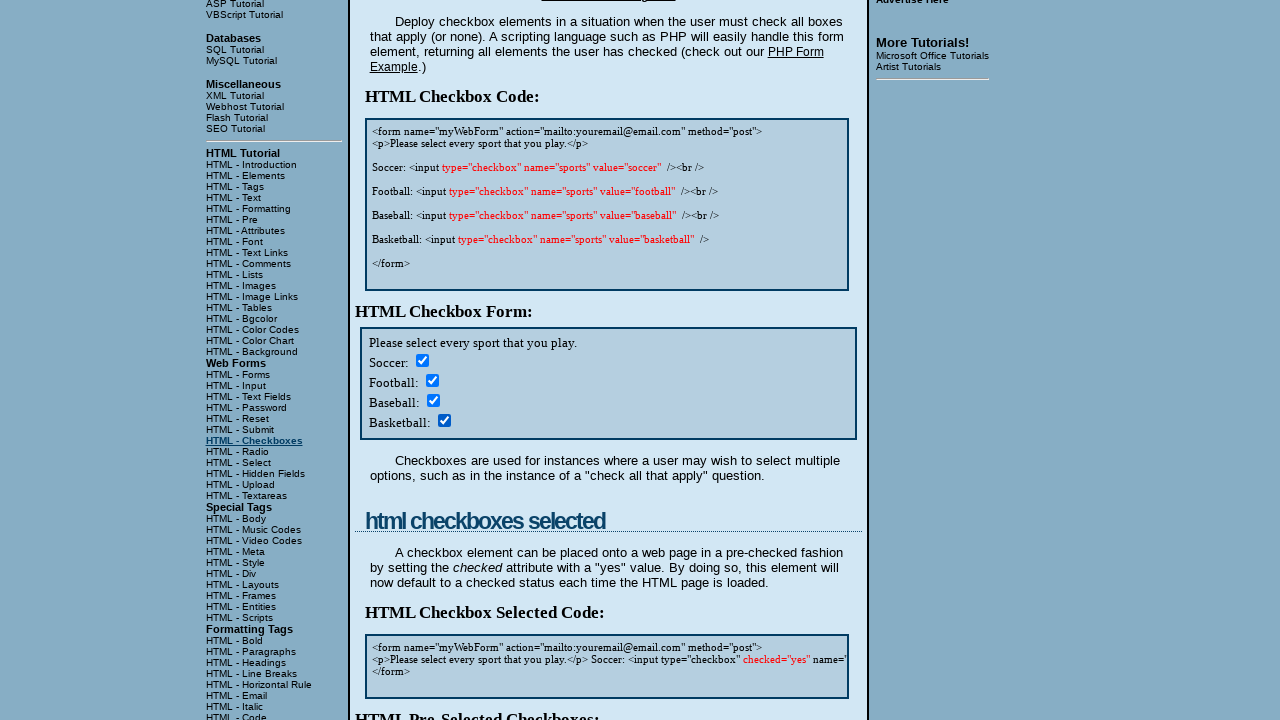